Fills out a commodity details form with name, weight, length, width, and height fields, submits the form, and verifies the submitted data appears in a table along with commodity count and total weight values.

Starting URL: http://webapps.tekstac.com/CommodityDetails/

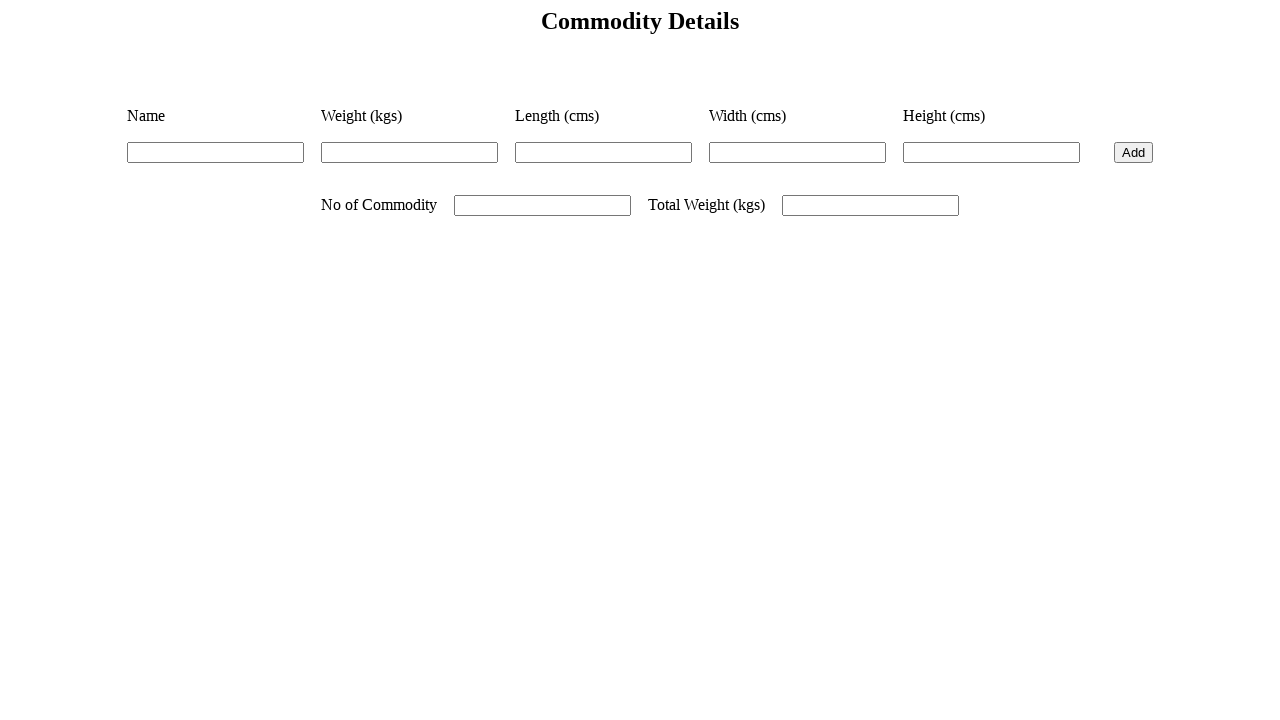

Filled commodity name field with 'Steel Beam' on #name
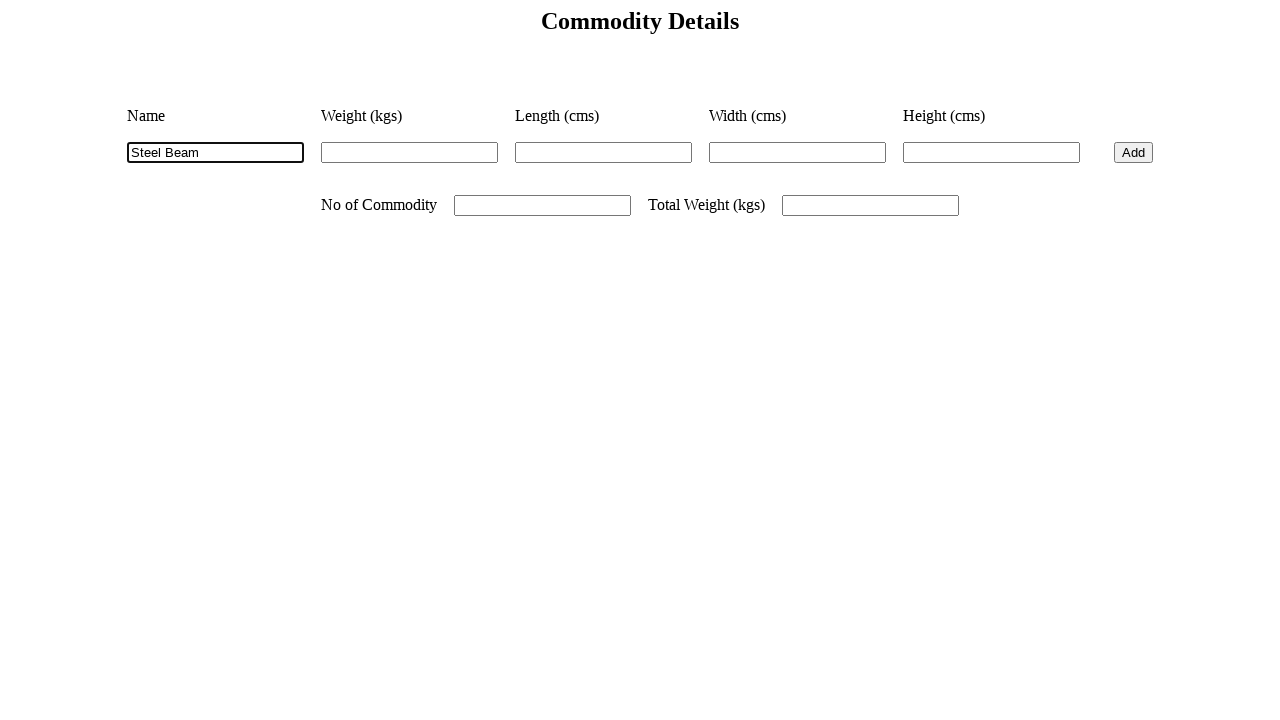

Filled weight field with '150' on #weight
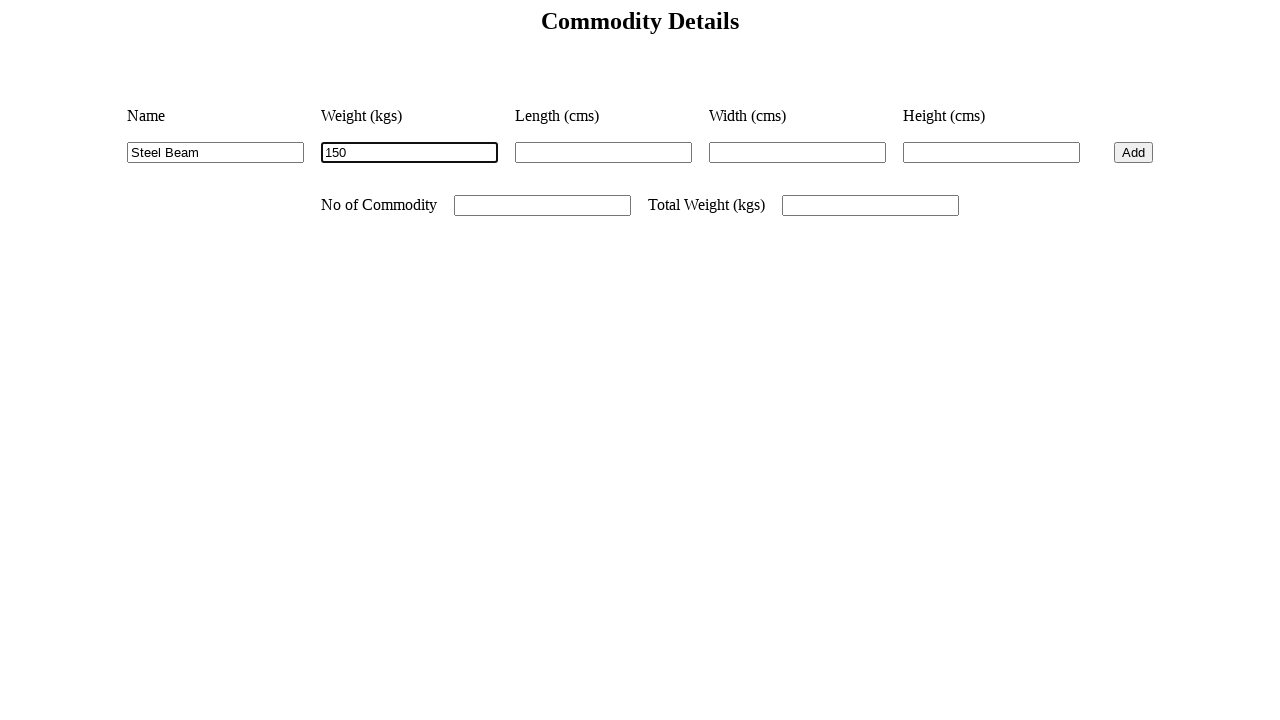

Filled length field with '200' on #length
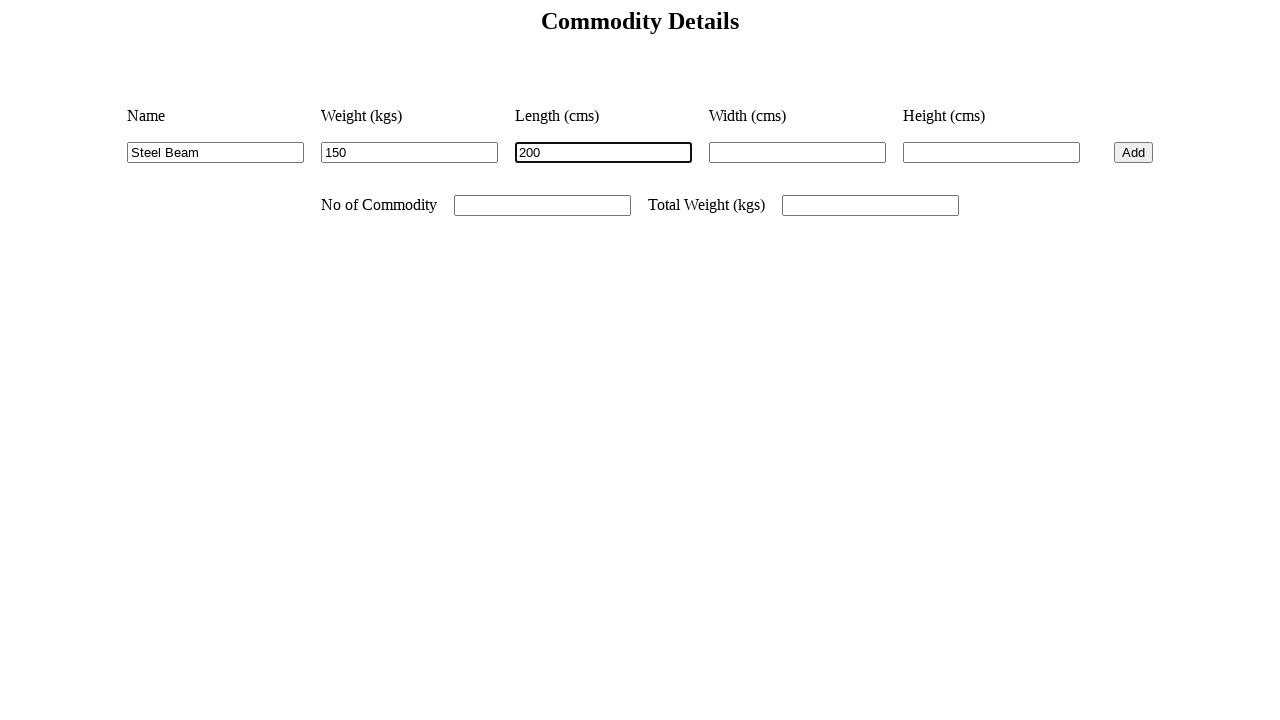

Filled width field with '50' on #width
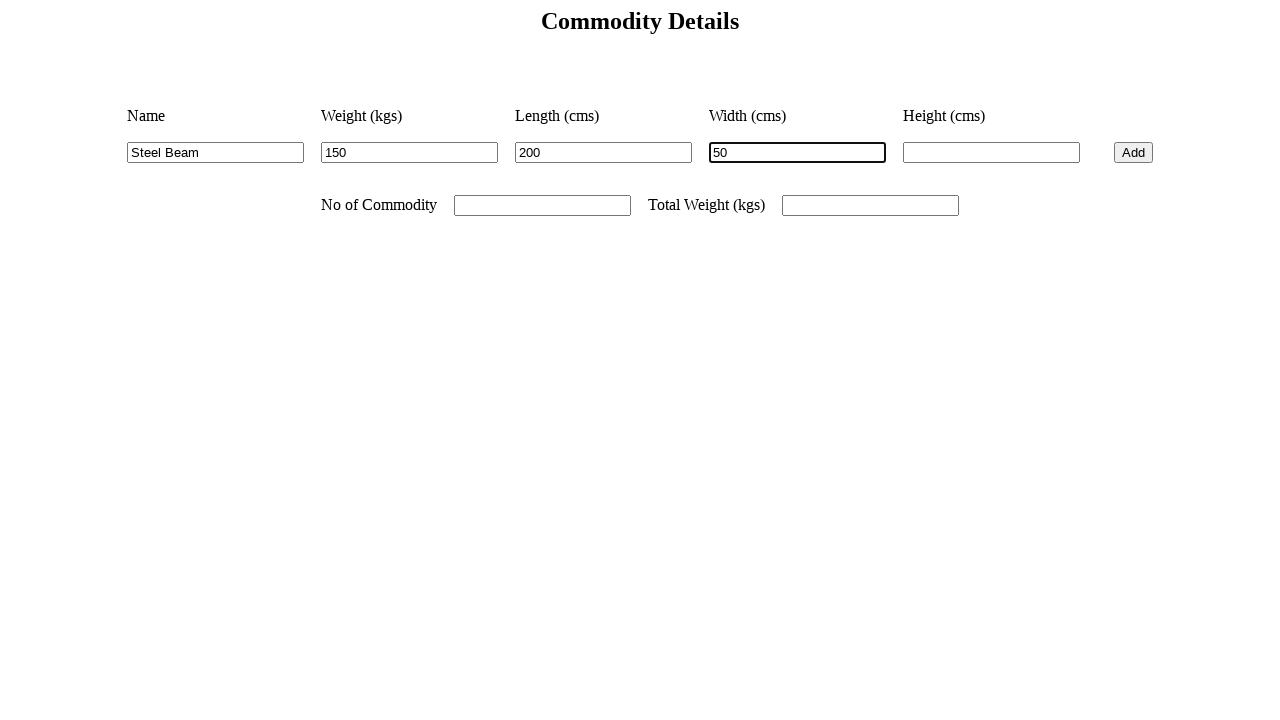

Filled height field with '30' on #height
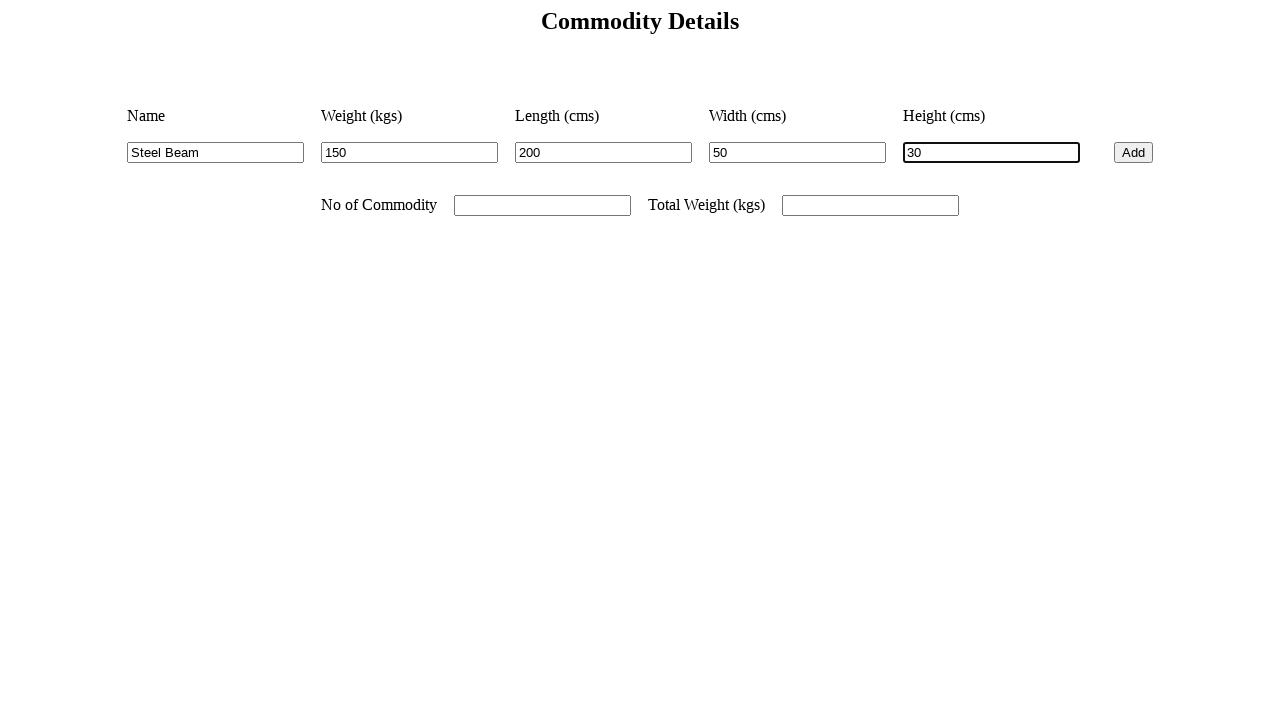

Clicked add button to submit commodity form at (1134, 152) on #add
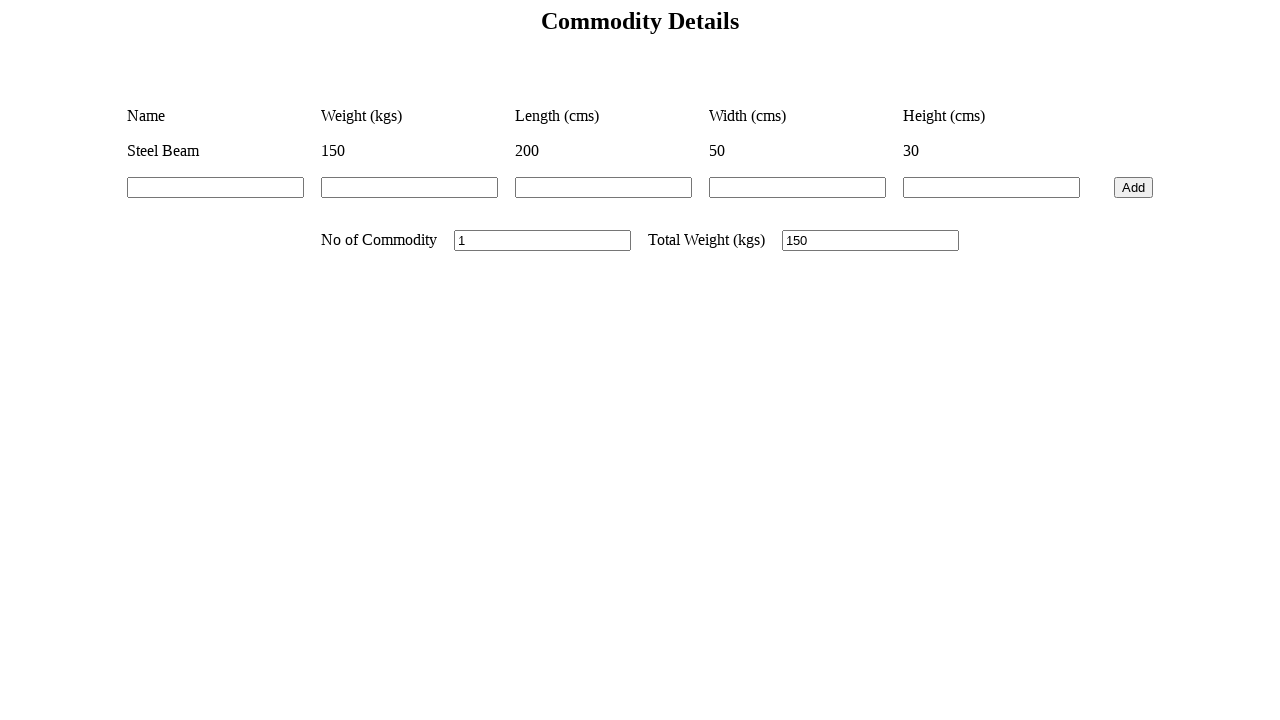

Waited for submitted data to appear in table row 2
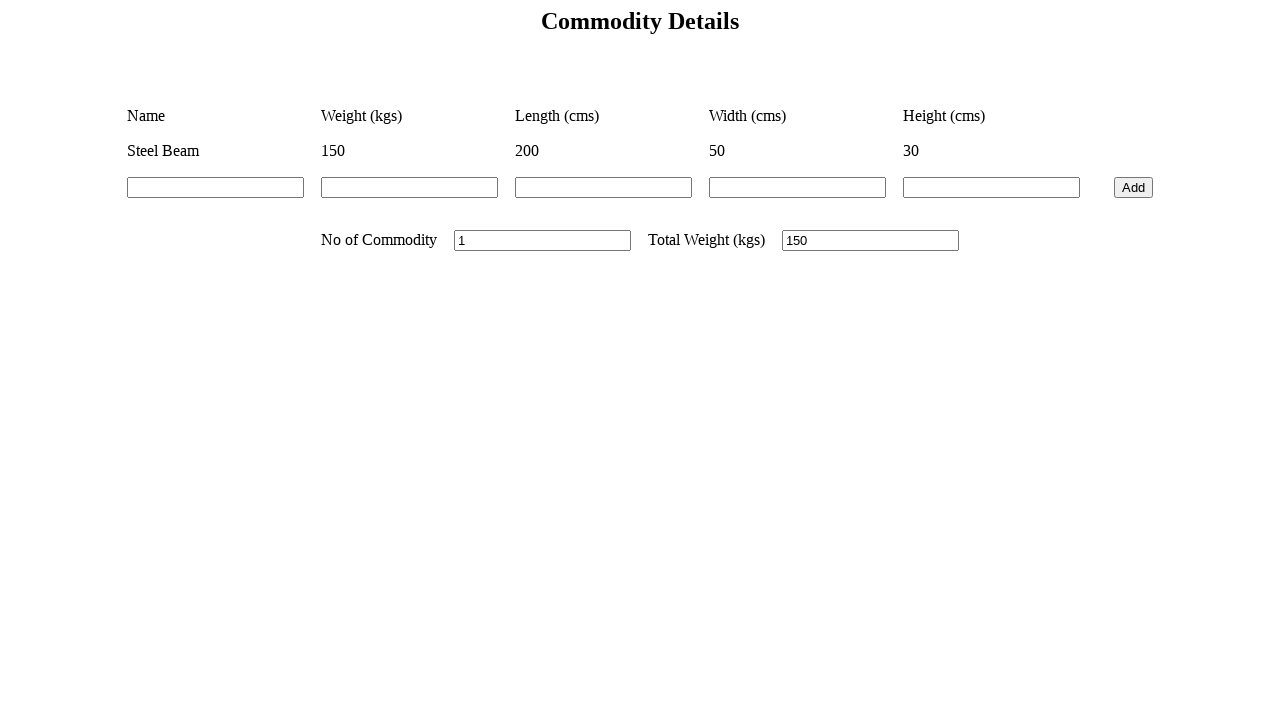

Located commodity name cell in table
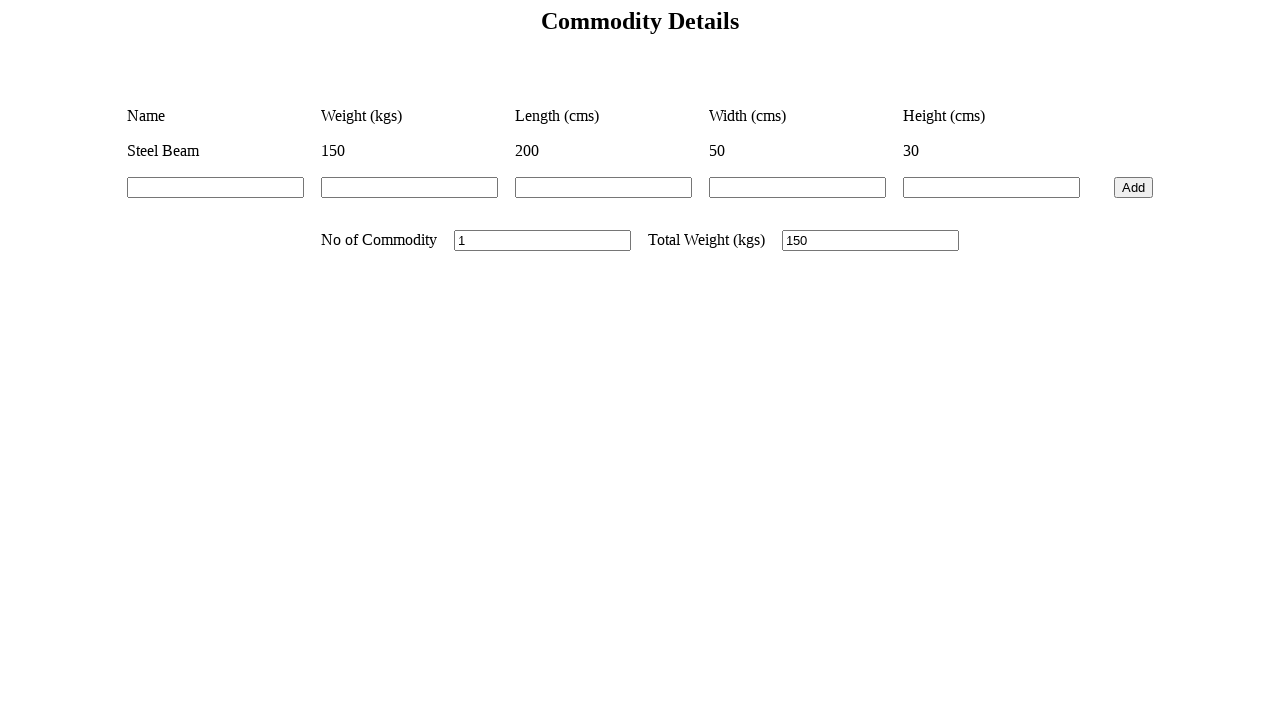

Located commodity weight cell in table
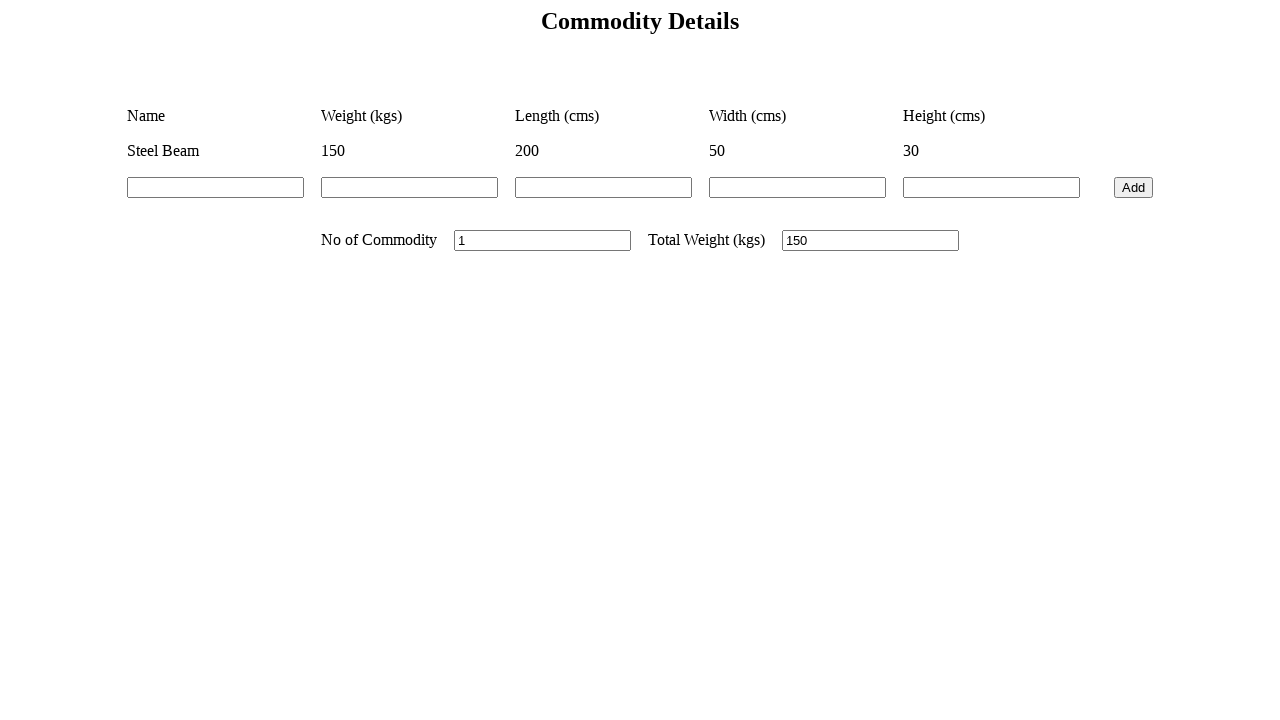

Located commodity length cell in table
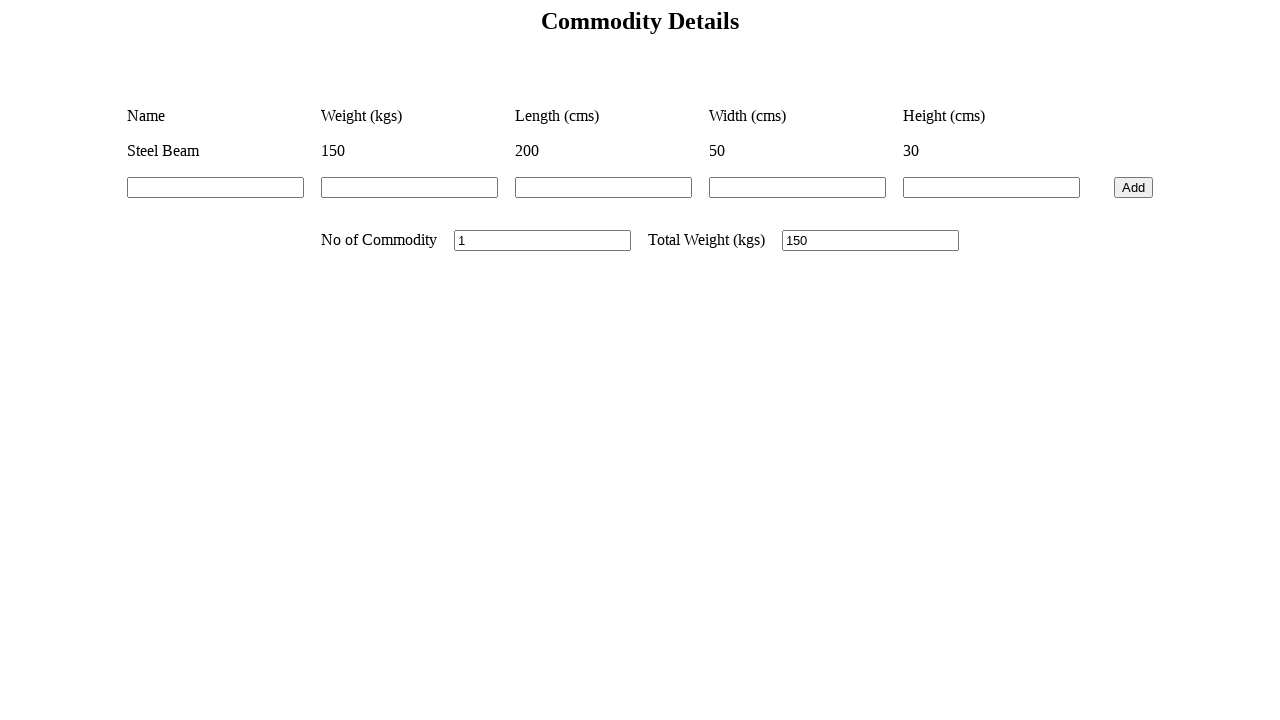

Located commodity width cell in table
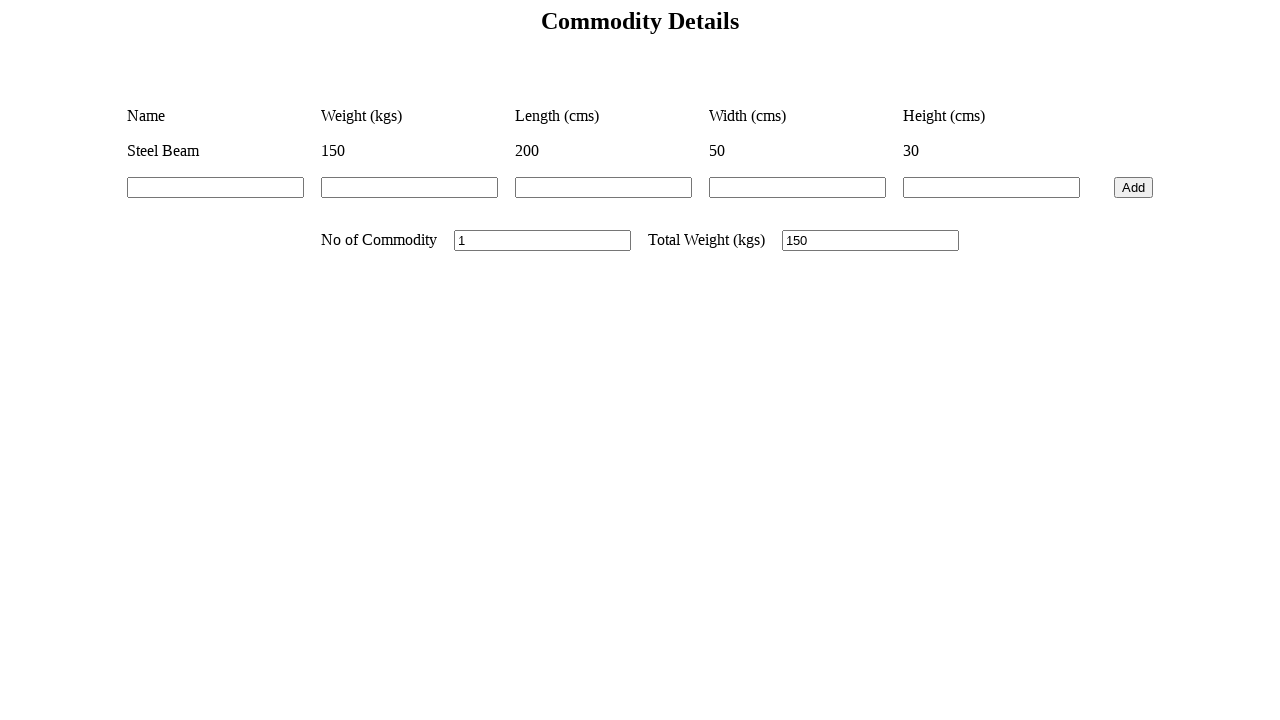

Located commodity height cell in table
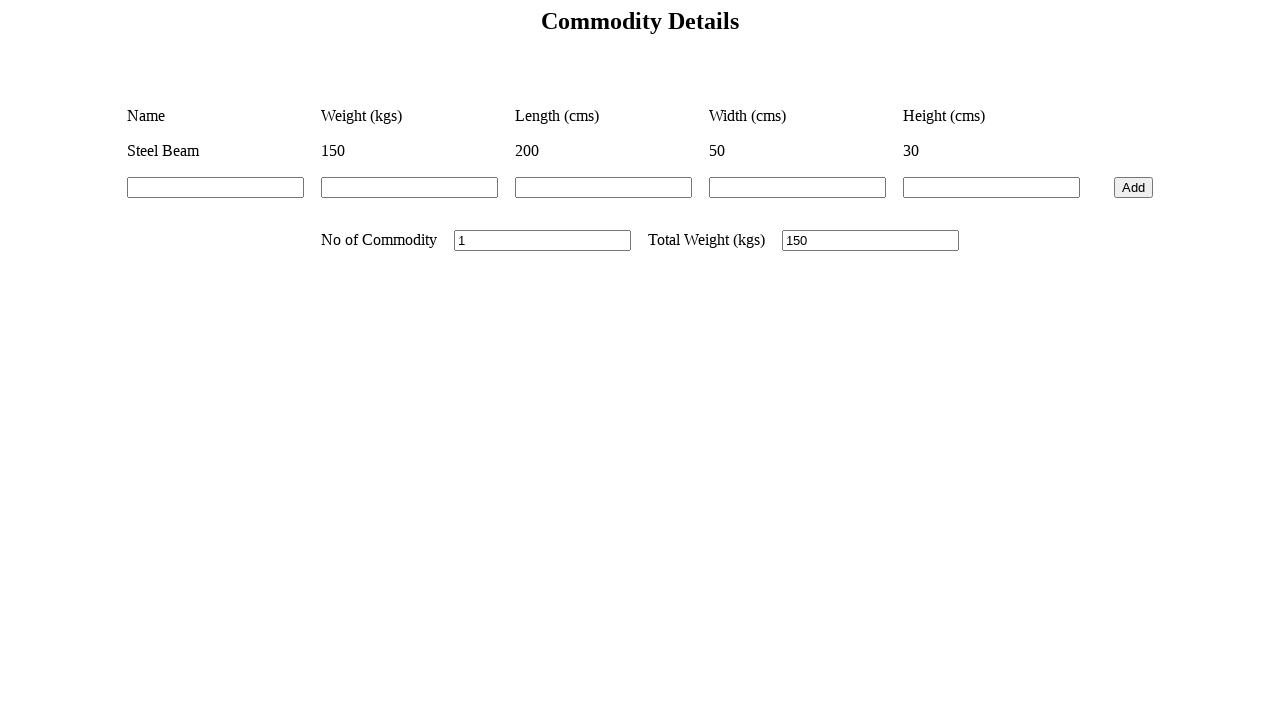

Verified count field is populated
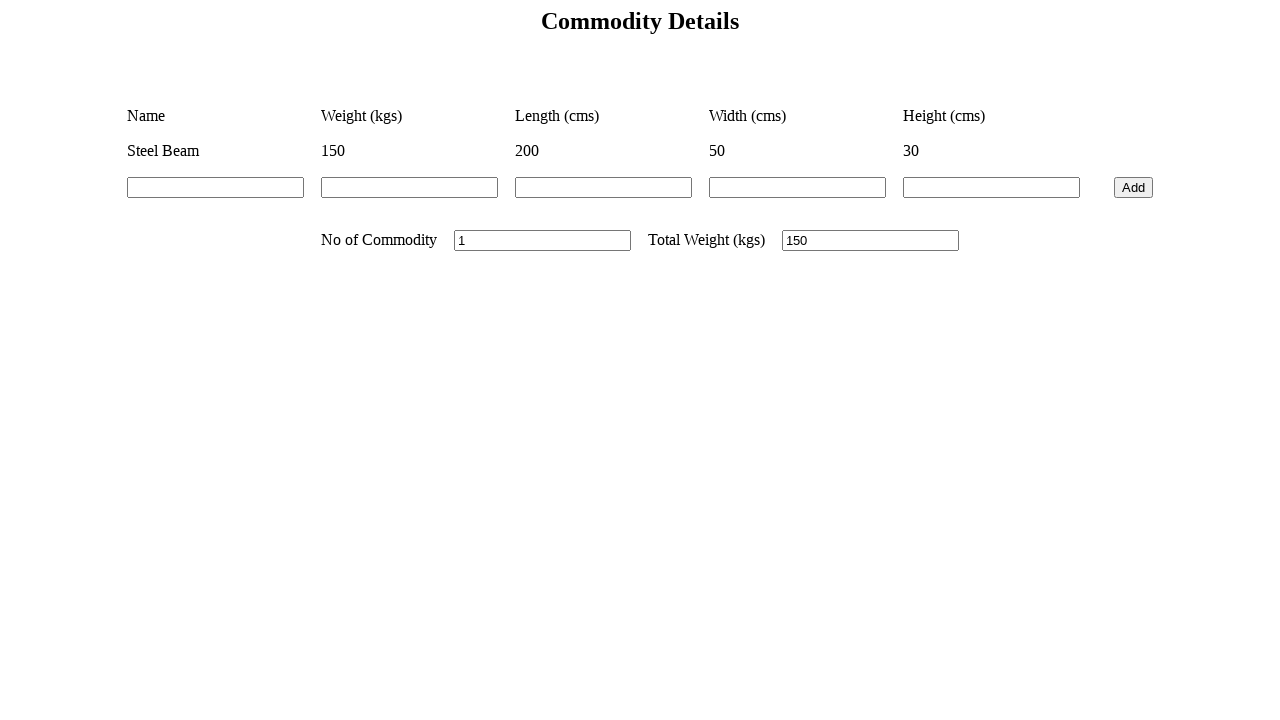

Verified total weight field is populated
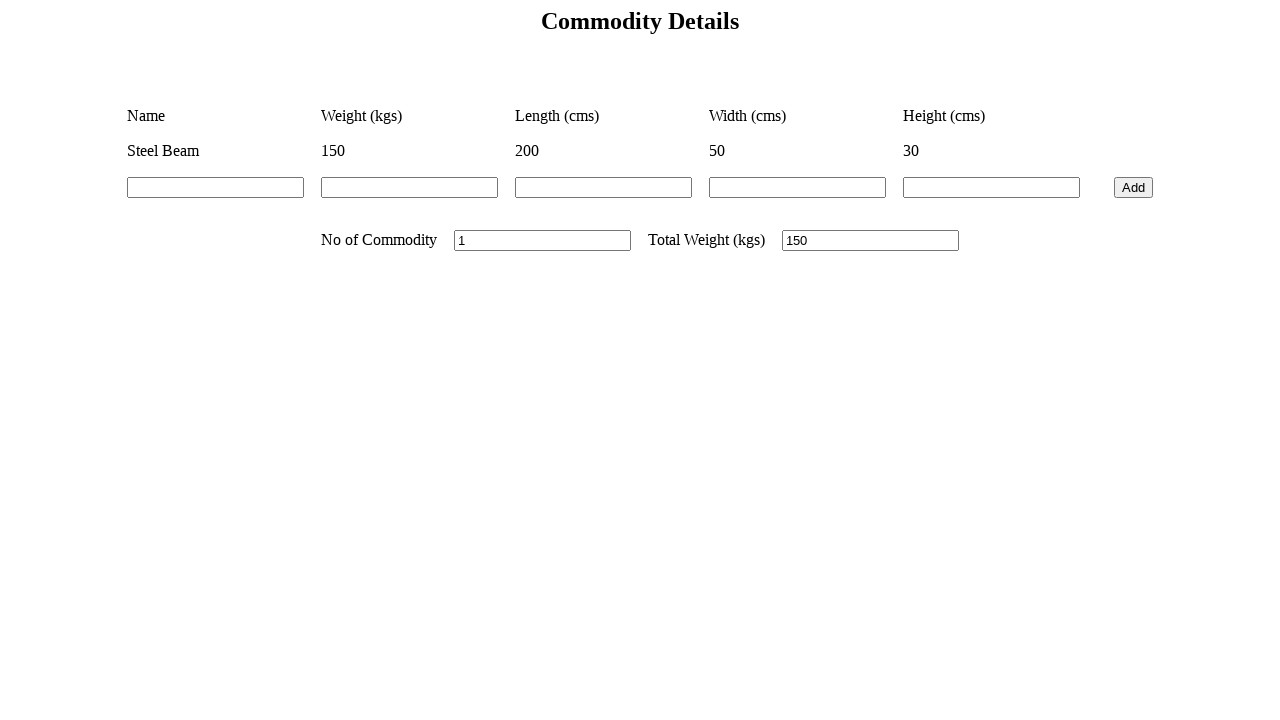

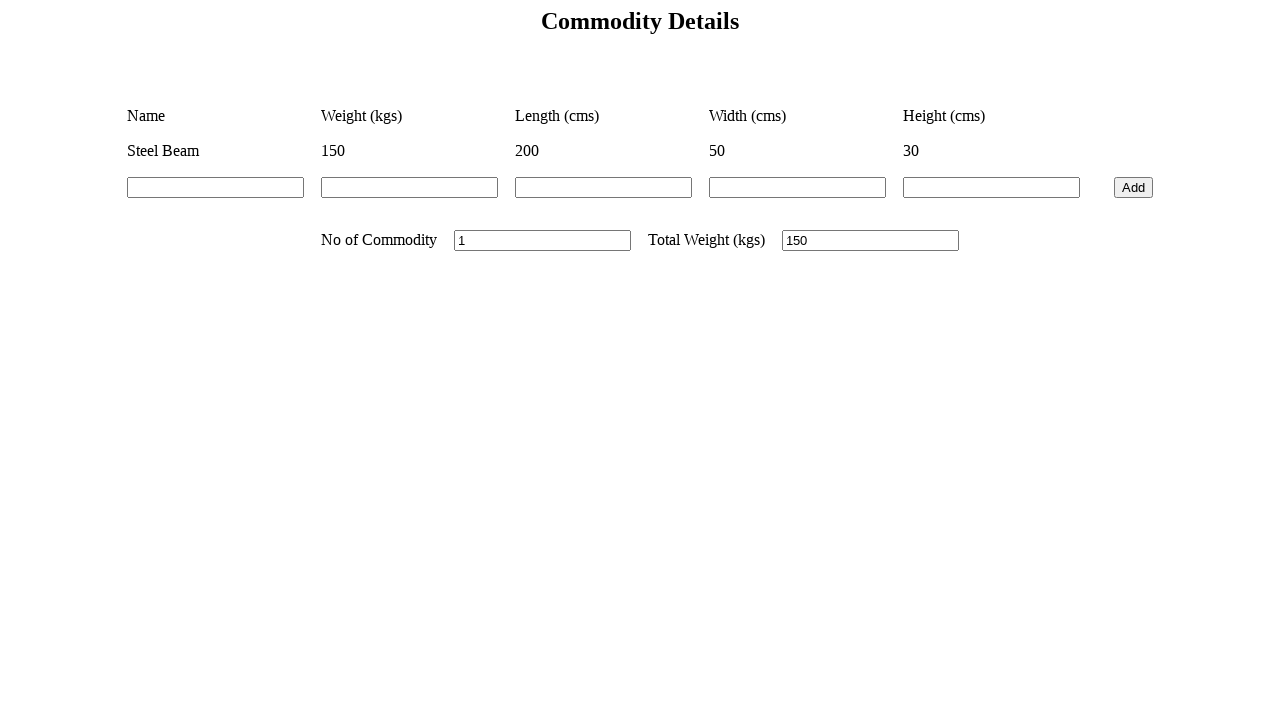